Tests navigation to the registration page by clicking the registration link and verifying the URL changes to the registration page URL.

Starting URL: https://qa.koel.app

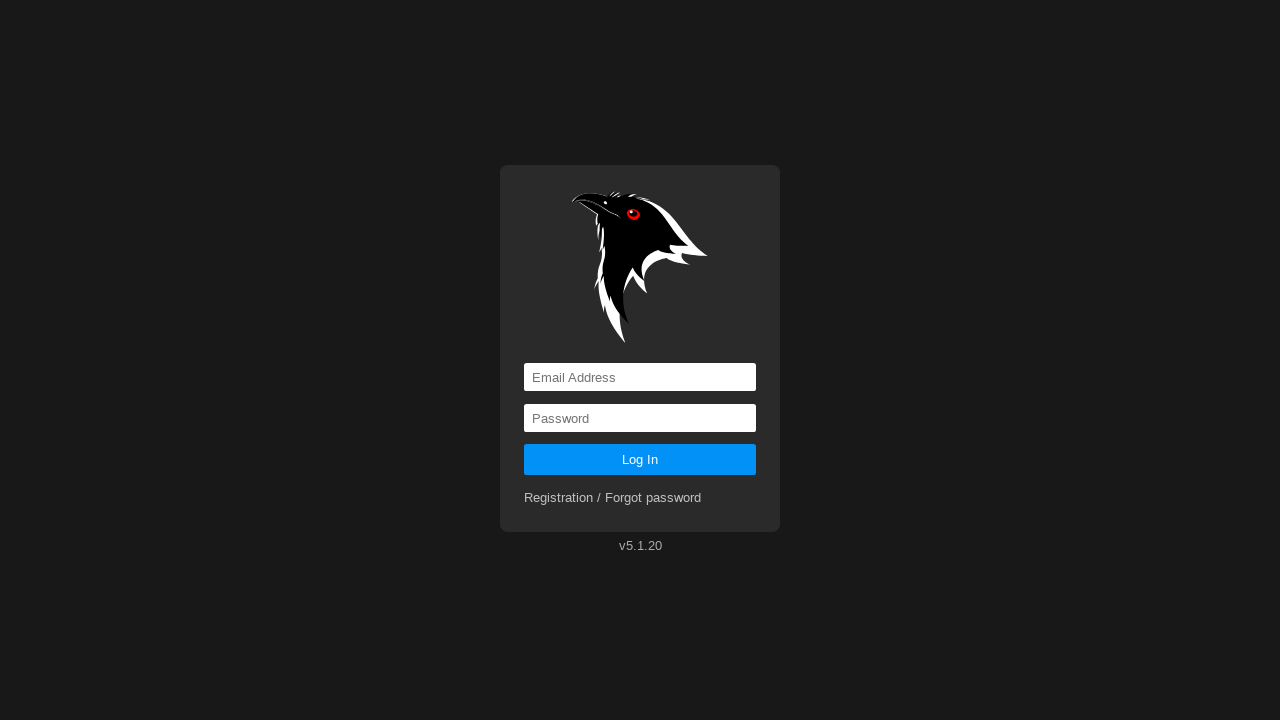

Clicked the registration link at (613, 498) on a[href='registration']
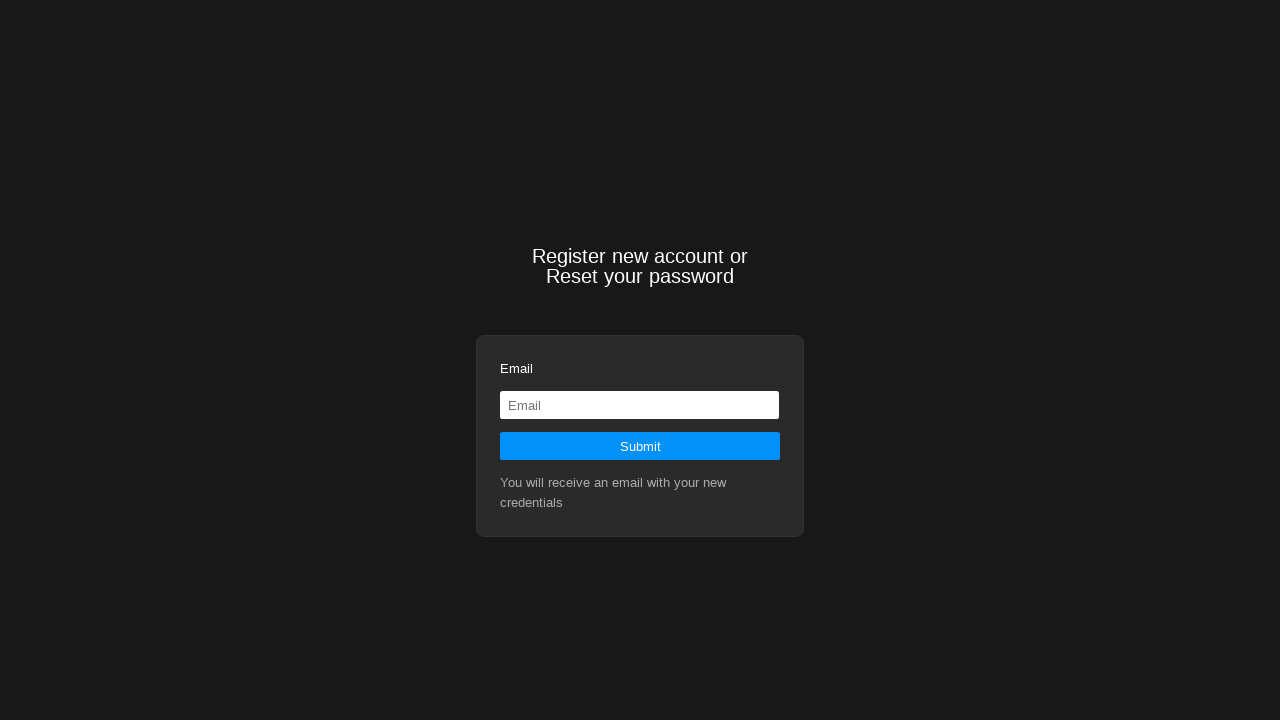

Navigated to registration page and URL verified as https://qa.koel.app/registration
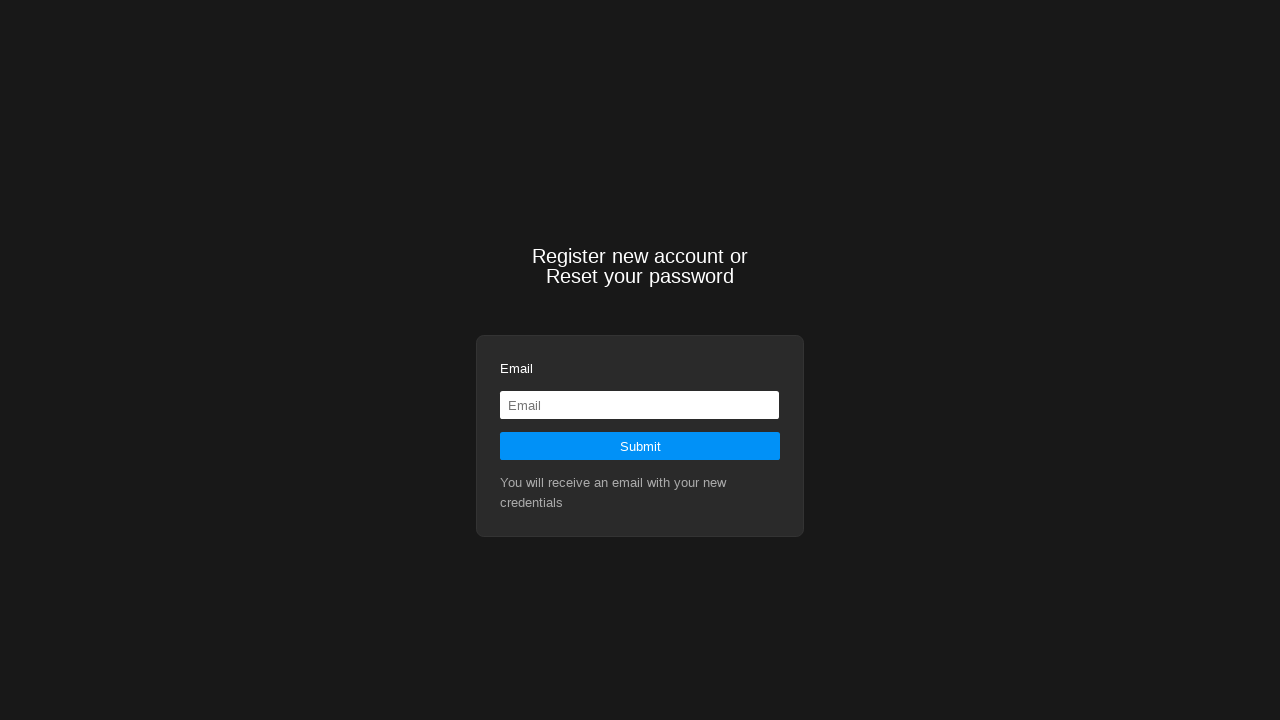

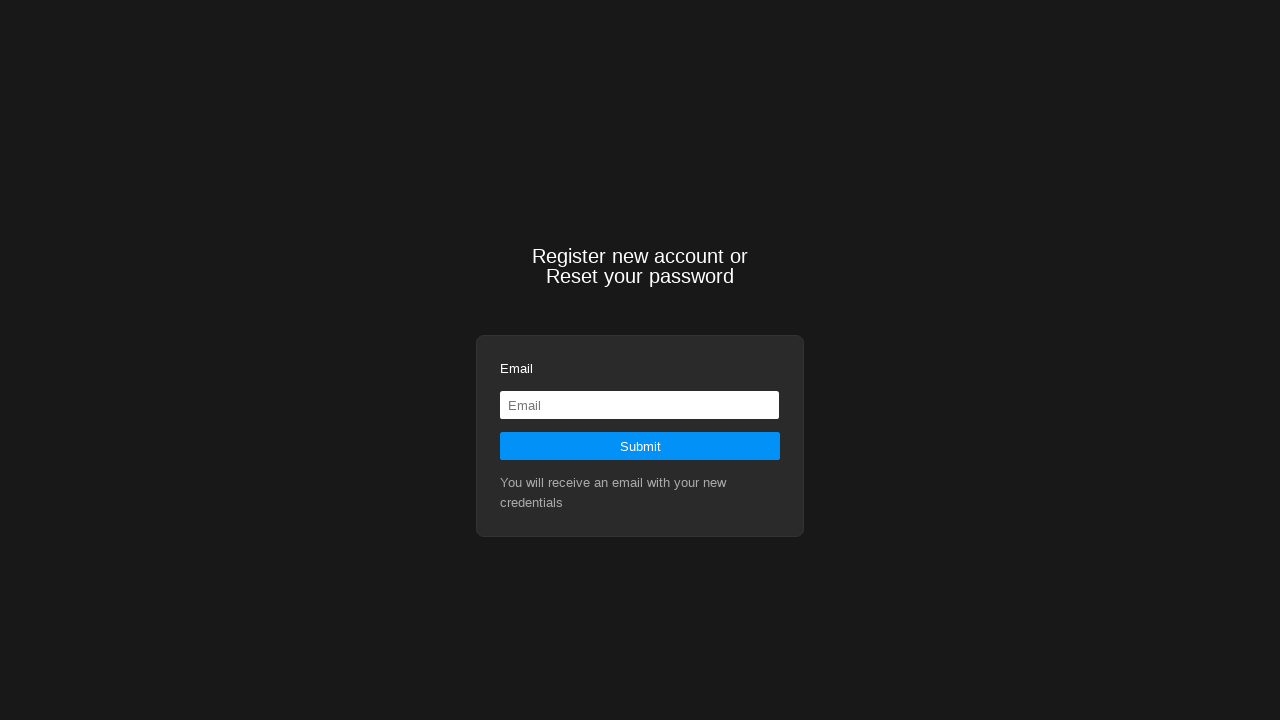